Tests dropdown selection functionality by selecting different options using various methods (visible text, value, and index)

Starting URL: https://demoqa.com/select-menu

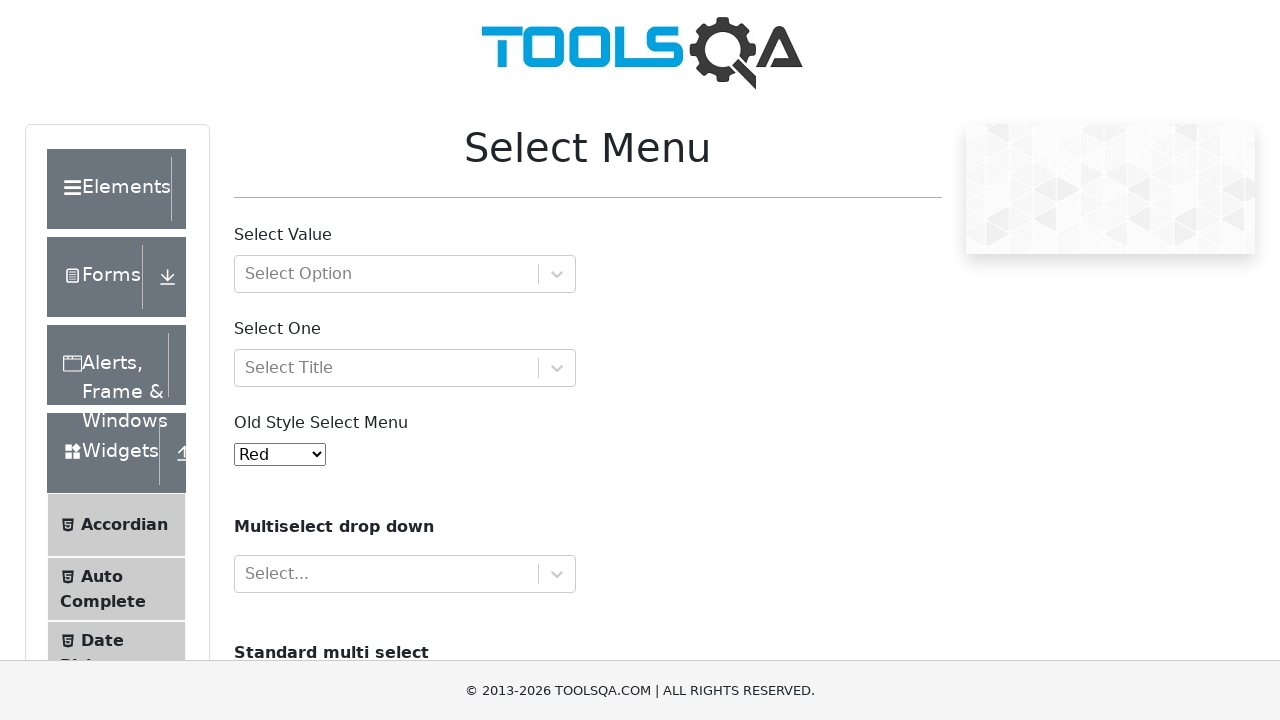

Located the first select element on the page
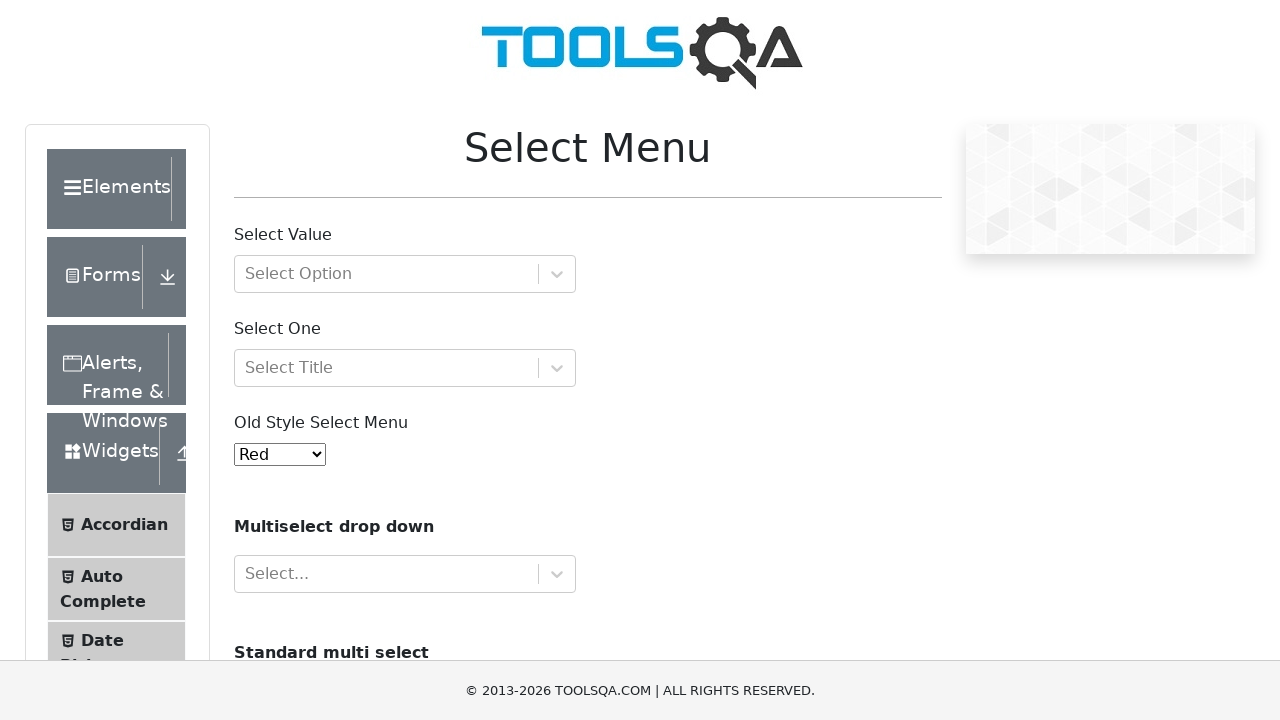

Selected 'Yellow' option by visible text on select >> nth=0
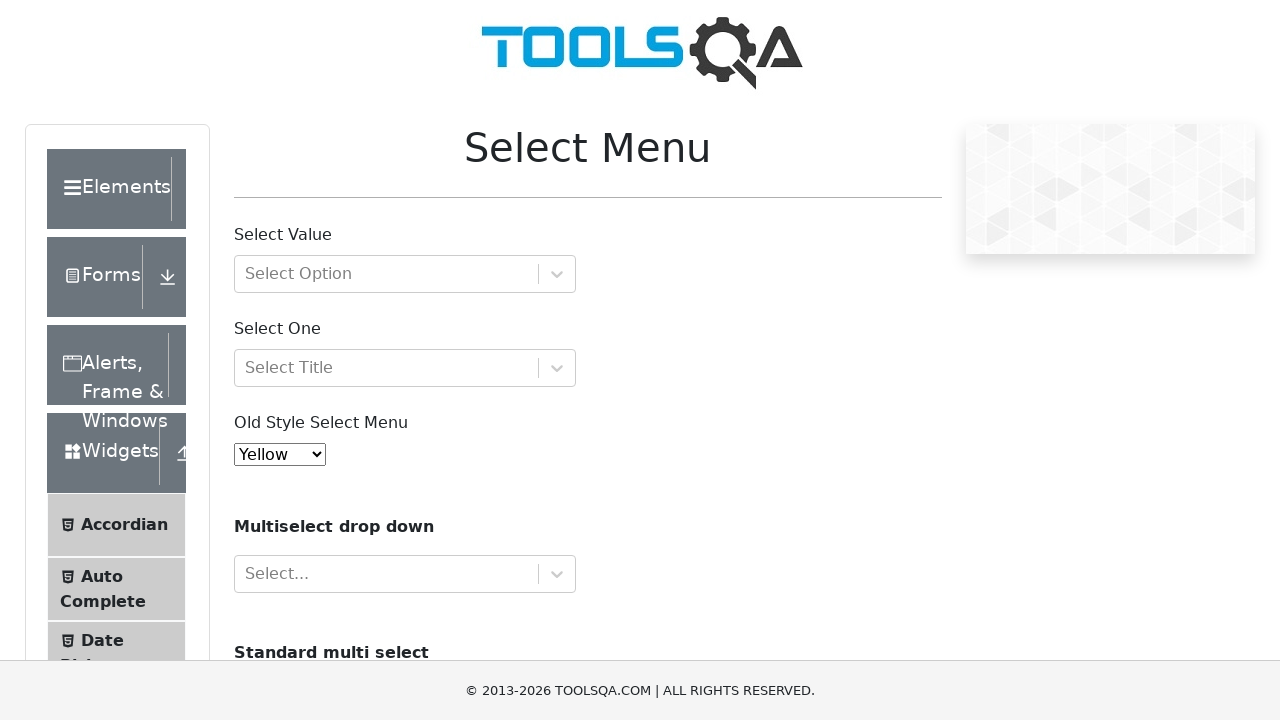

Selected option with value '2' (Green) from dropdown on select >> nth=0
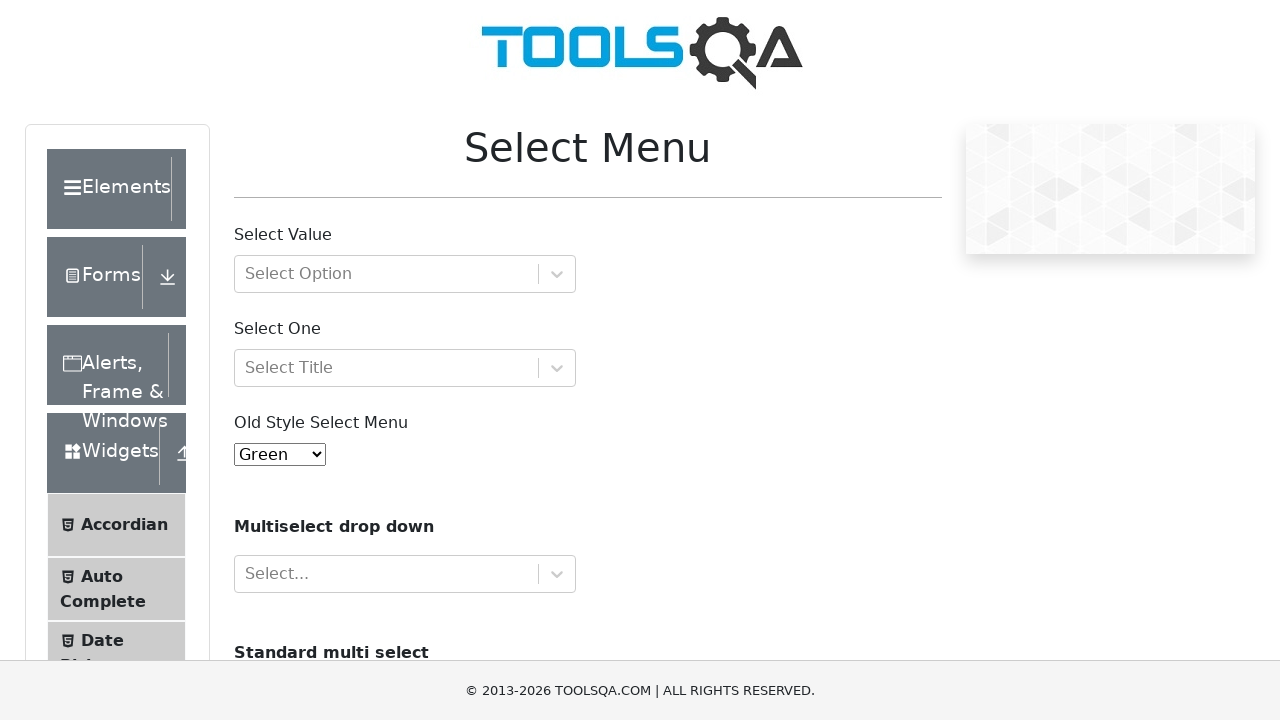

Selected option at index 9 (Aqua) from dropdown on select >> nth=0
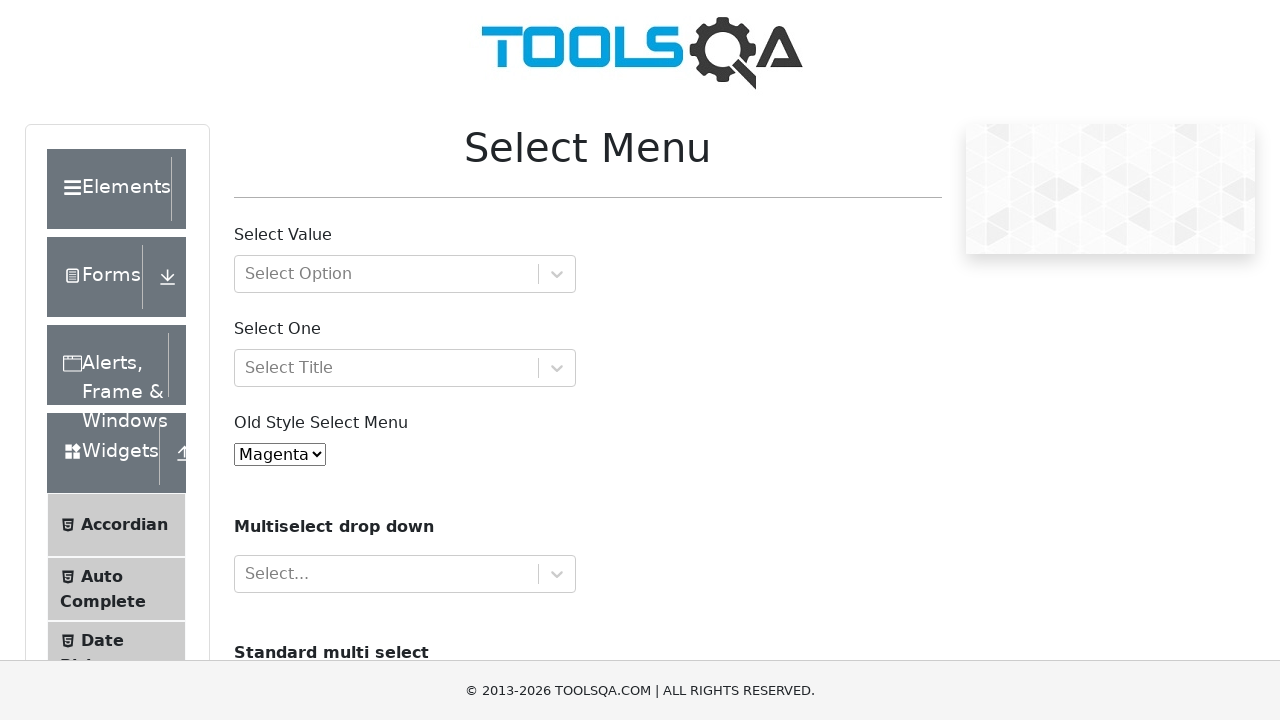

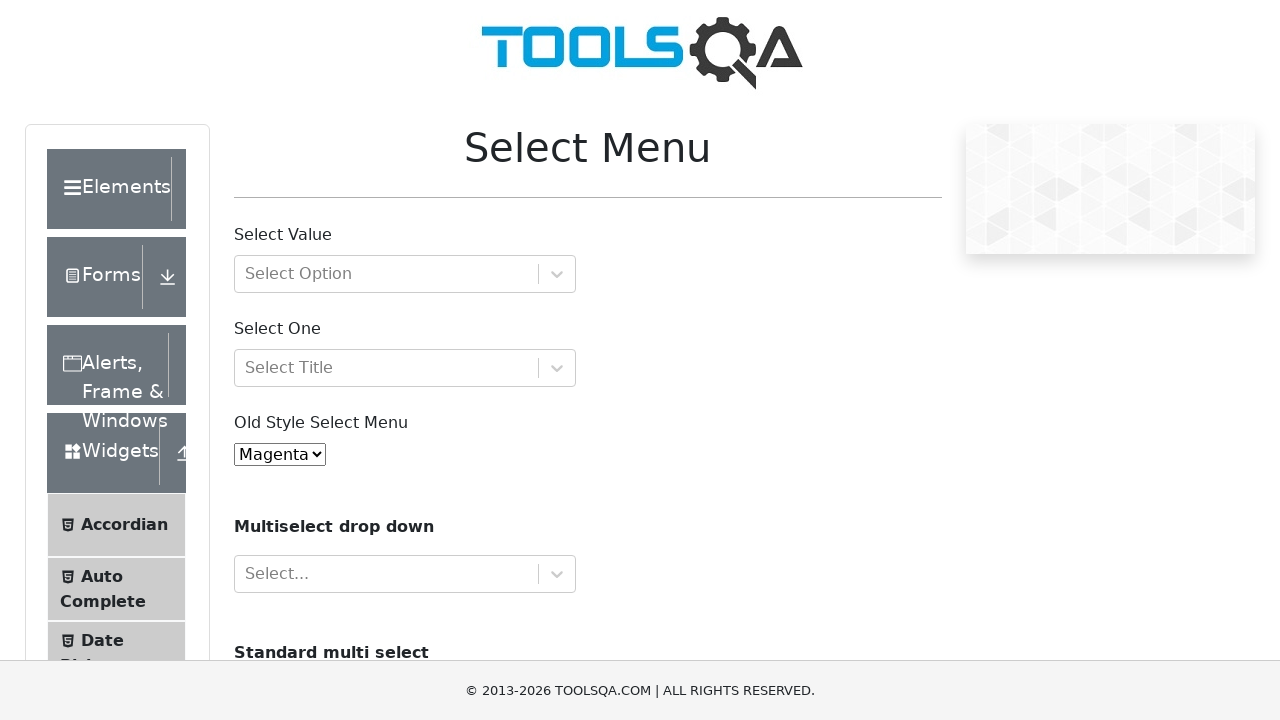